Tests form submission by filling in first name, last name, and email fields, then clicking submit button and verifying the page title

Starting URL: https://syntaxprojects.com/input-form-locator.php

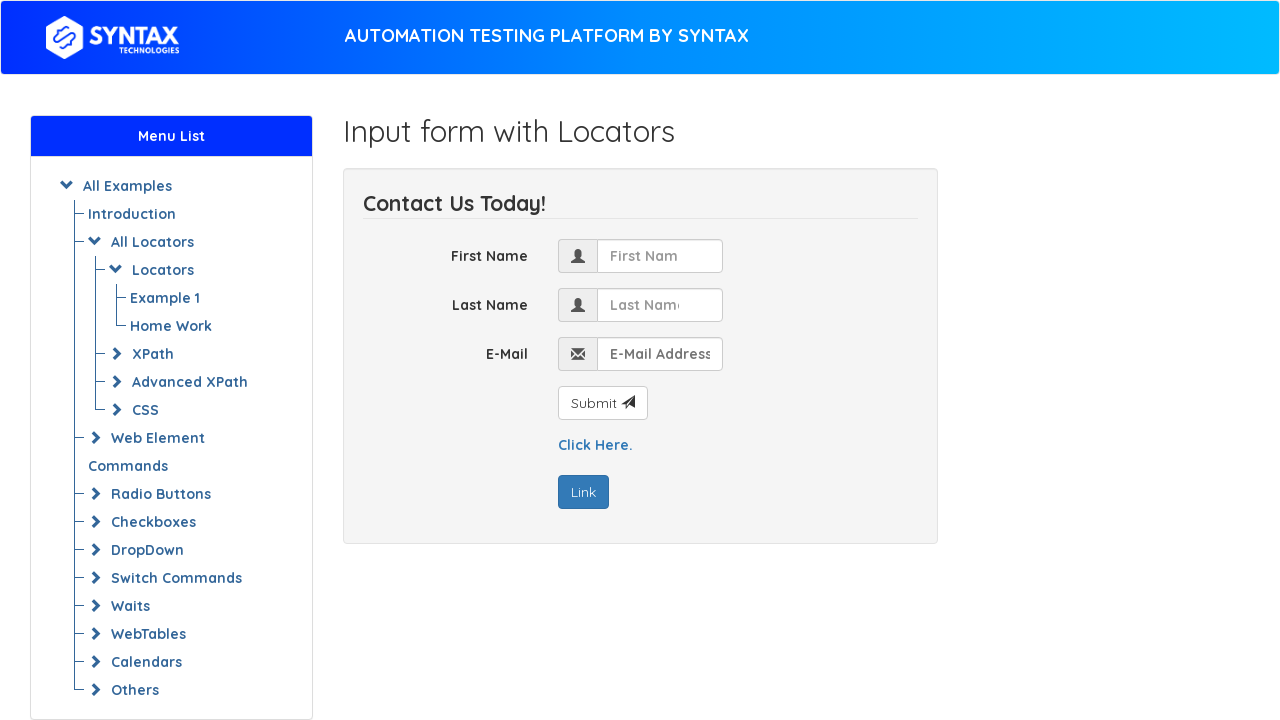

Filled first name field with 'Stasa' on #first_name
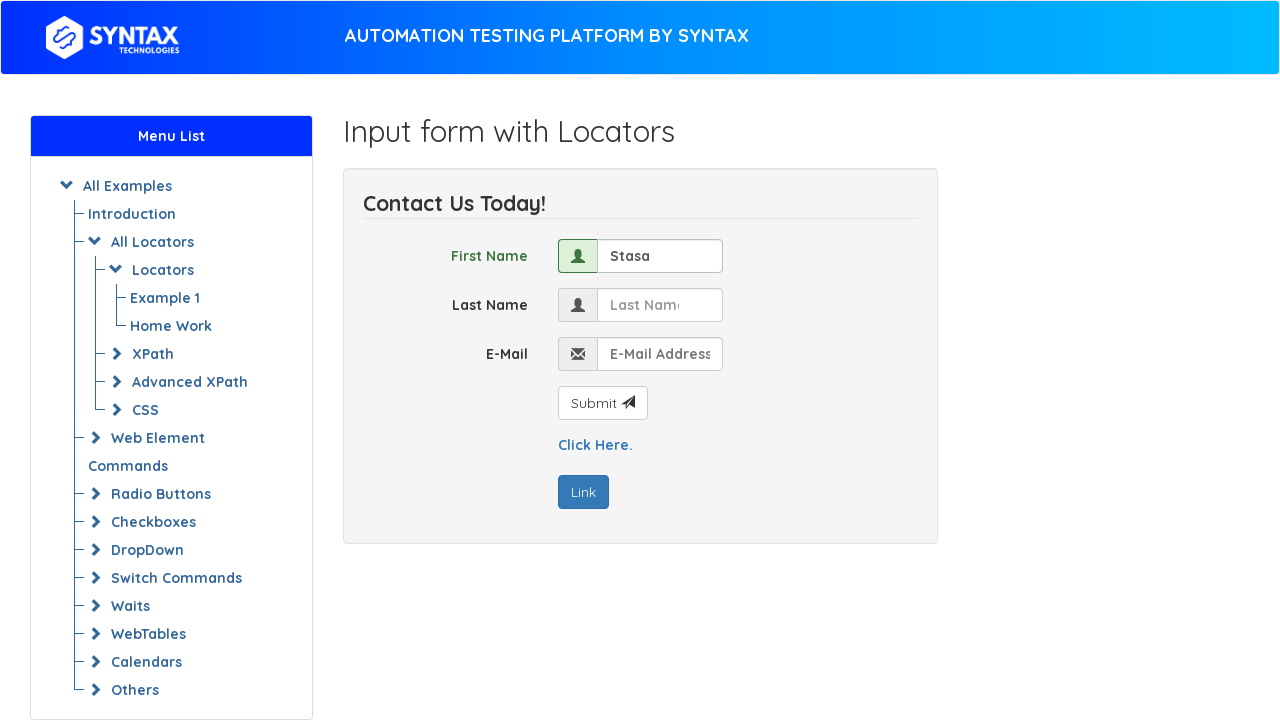

Filled last name field with 'Tatalovic' on input[name='last_name']
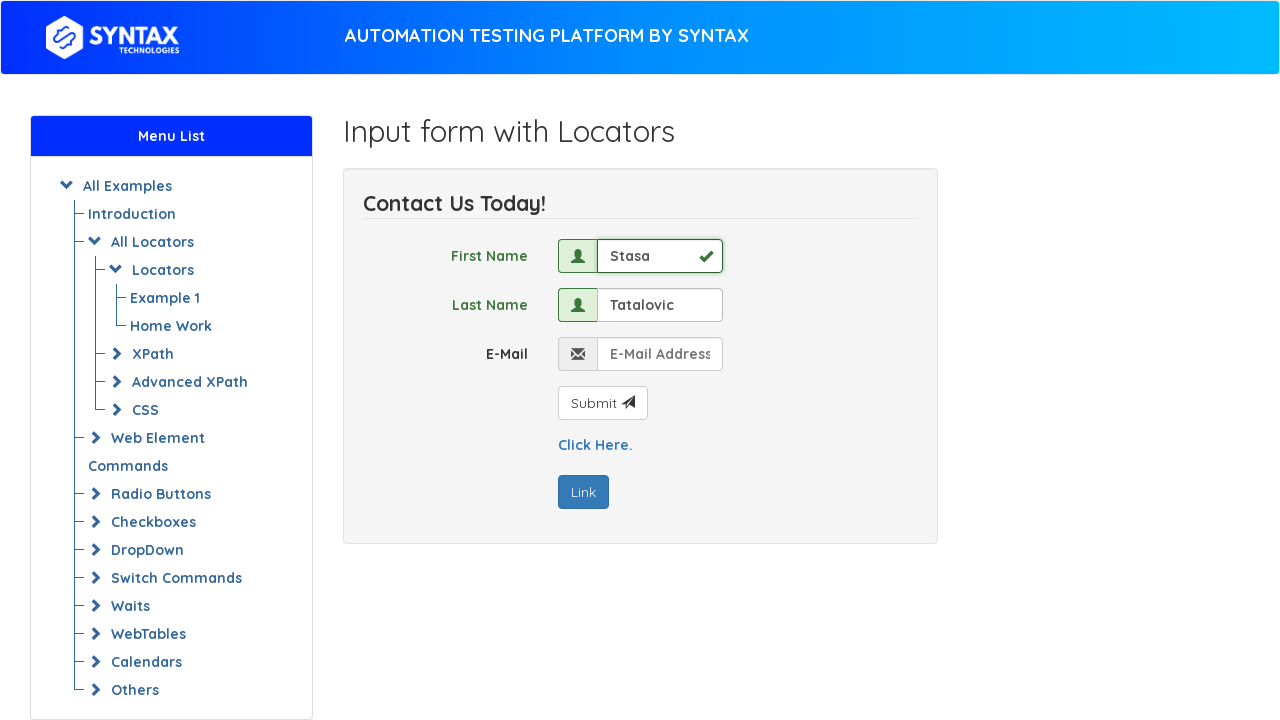

Filled email field with 'tatalalka@yahoo.com' on input[name='email']
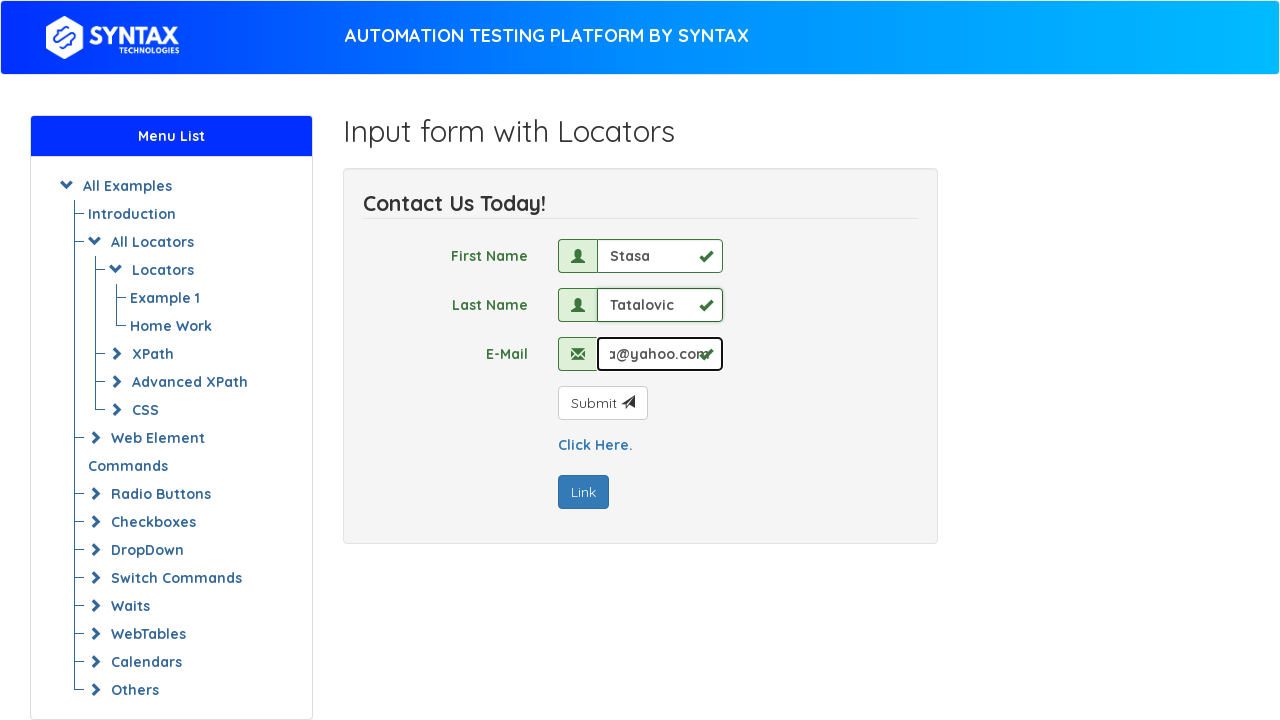

Clicked submit button to submit the form at (602, 403) on #submit_button
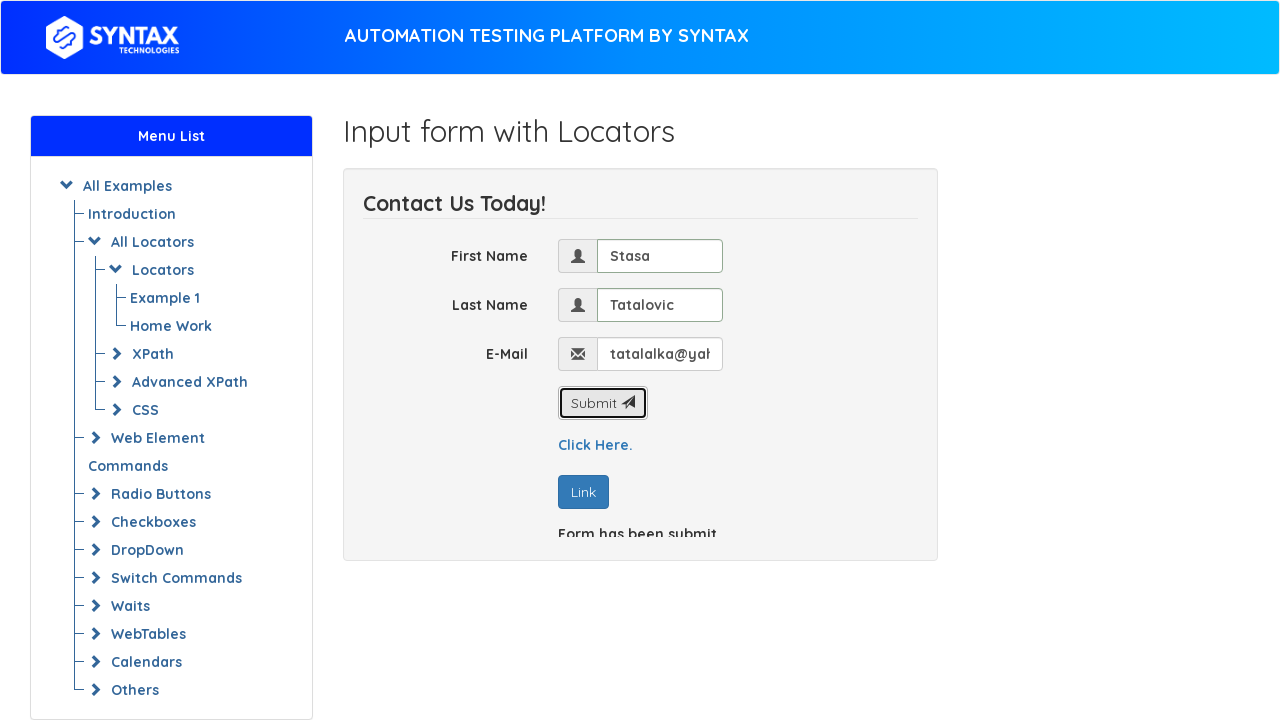

Retrieved page title: 'Syntax - Website to practice Syntax Automation Platform'
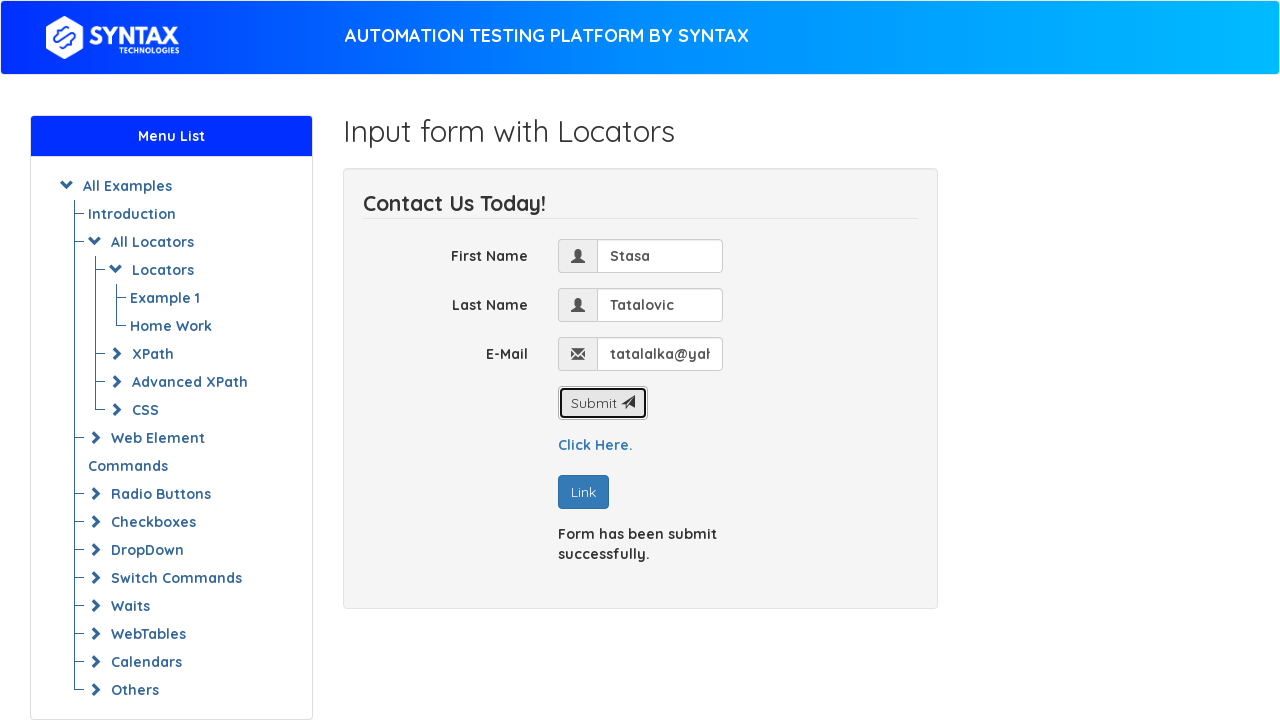

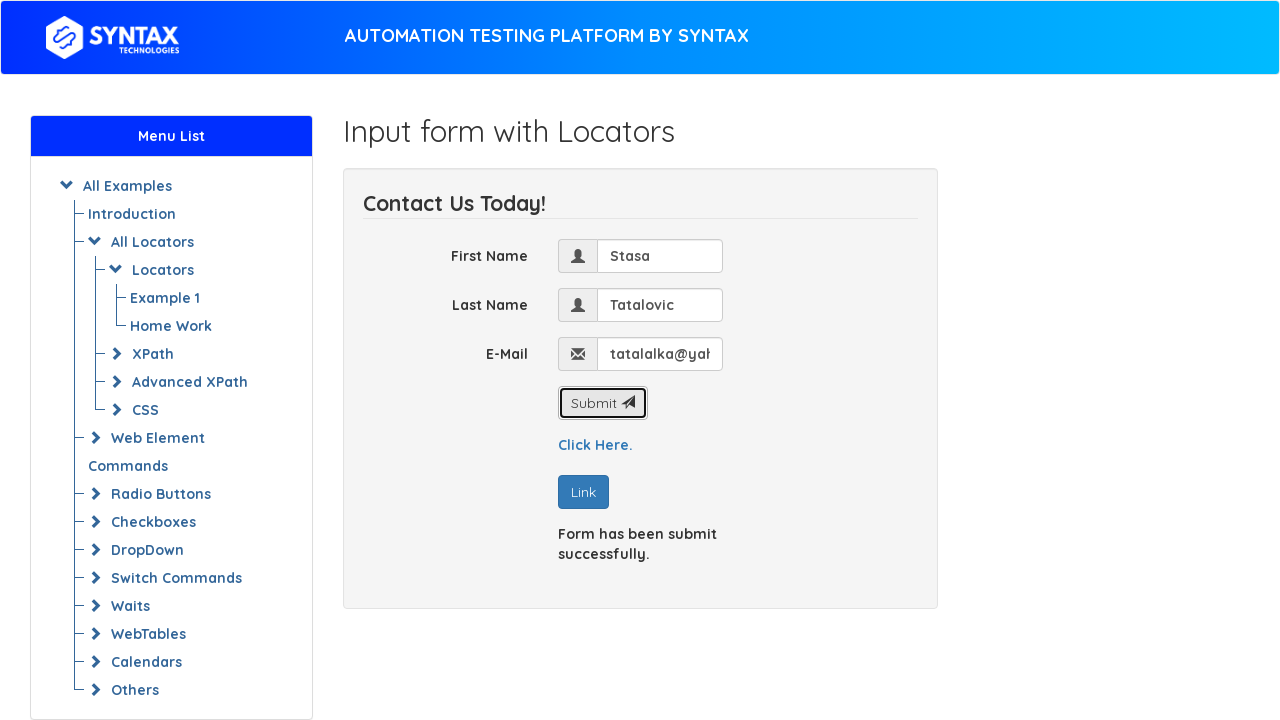